Navigates to the Buggy Cars Rating website and clicks the register button to open the registration form

Starting URL: https://buggy.justtestit.org

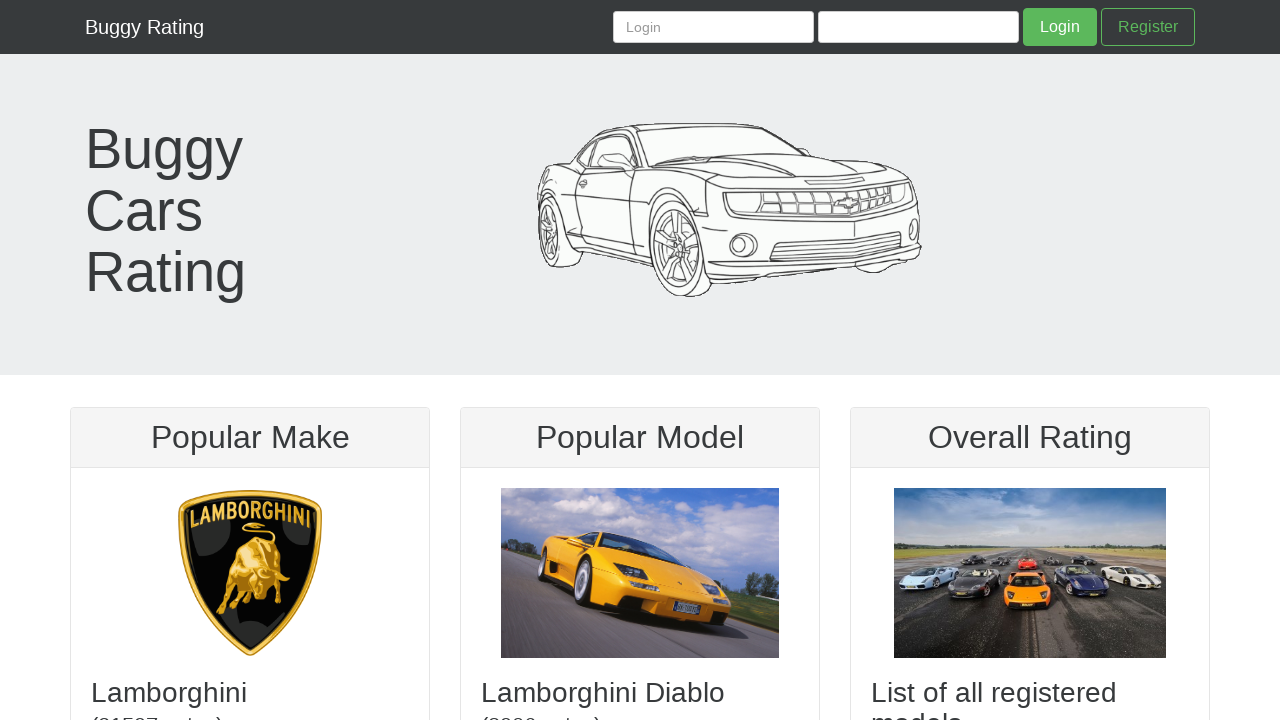

Navigated to Buggy Cars Rating website
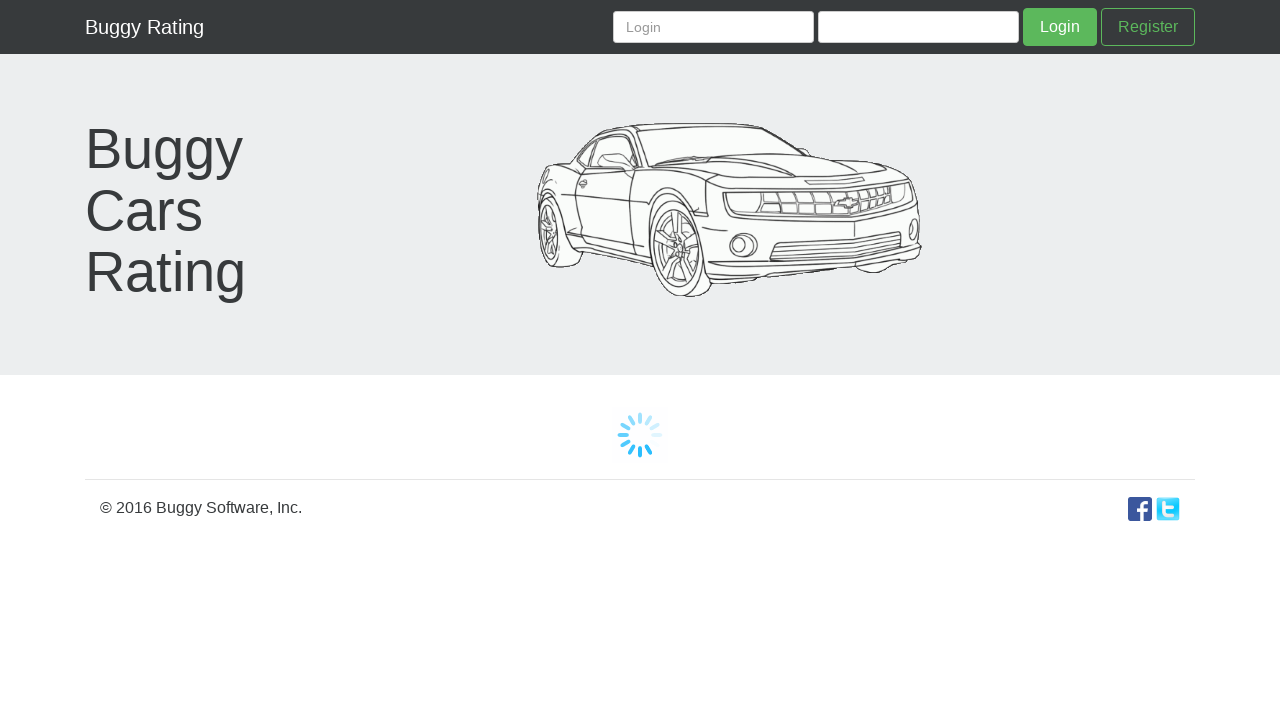

Clicked register button to open registration form at (1148, 27) on .btn-success-outline
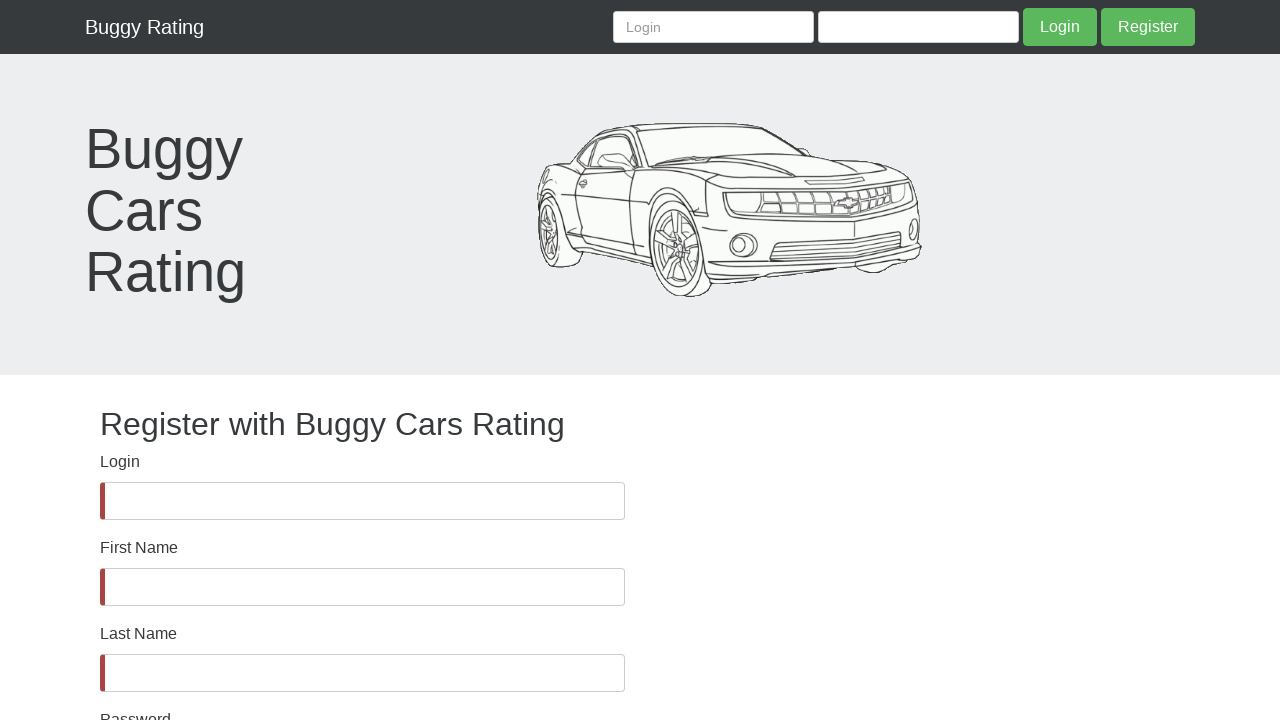

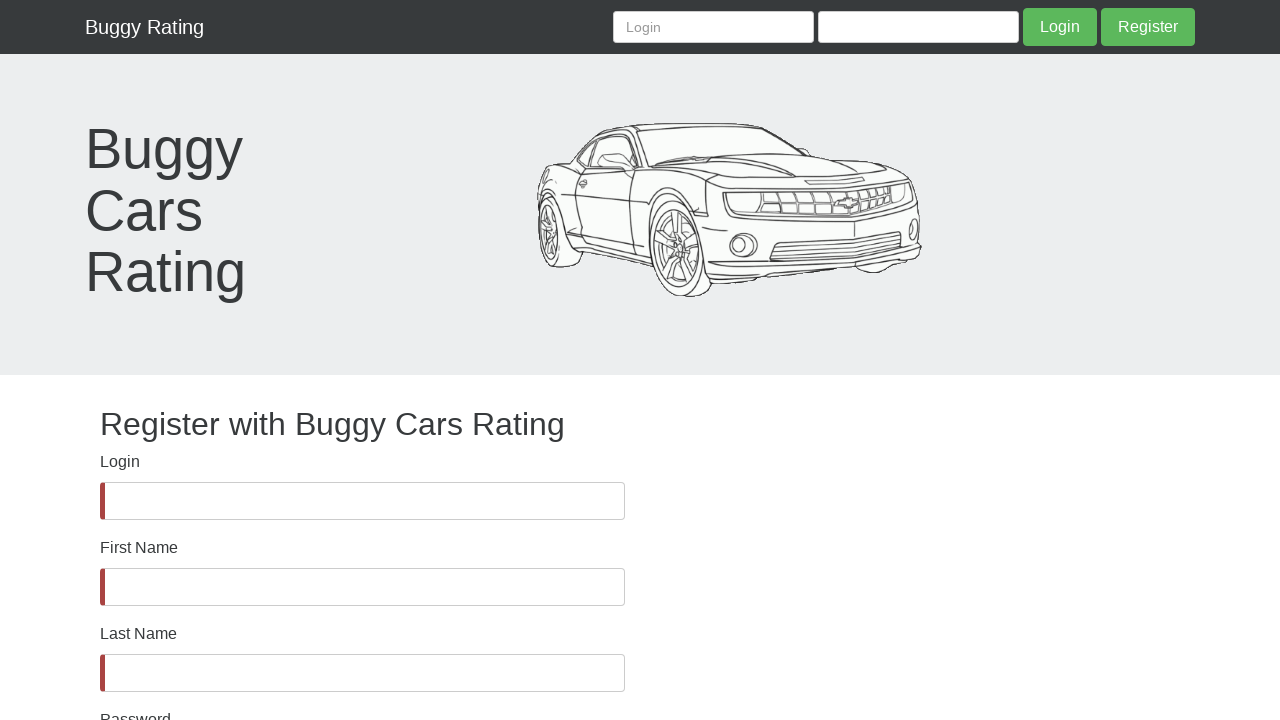